Types Russian text without Shift on the virtual keyboard

Starting URL: https://virtual-keyboard-app.vercel.app/

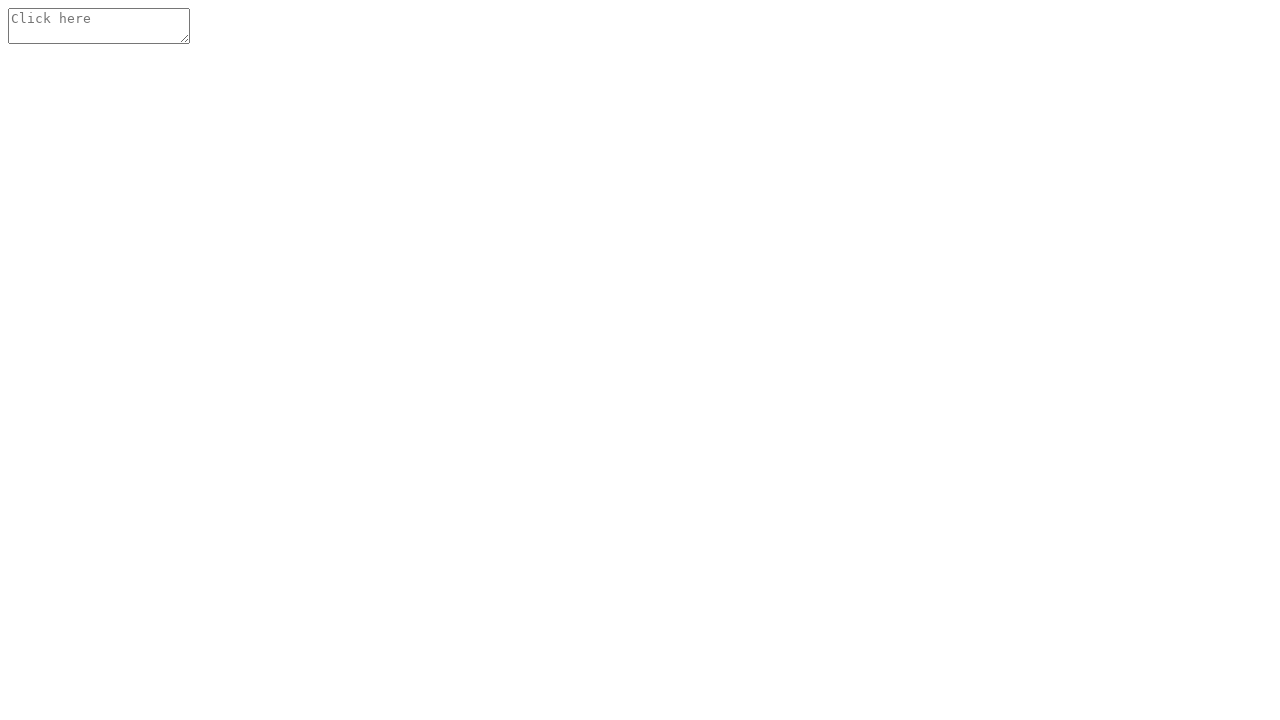

Clicked on textarea to show virtual keyboard at (99, 26) on .use-keyboard-input
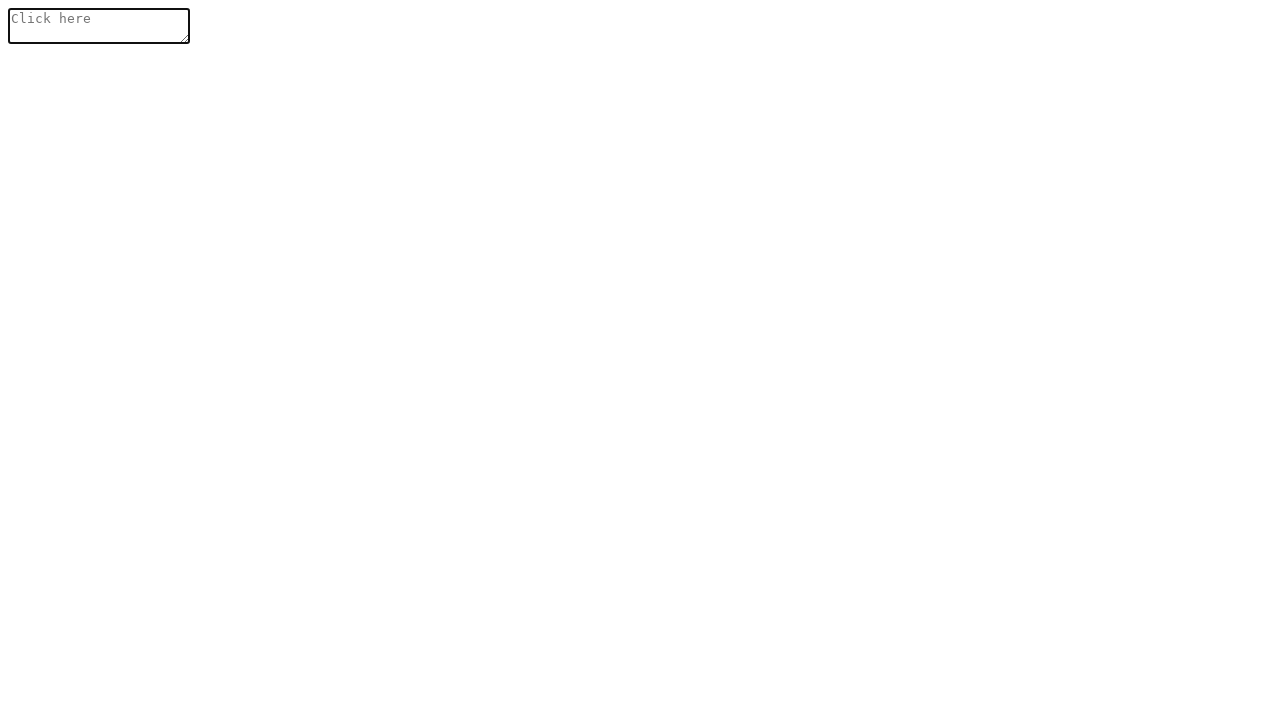

Virtual keyboard appeared and loaded
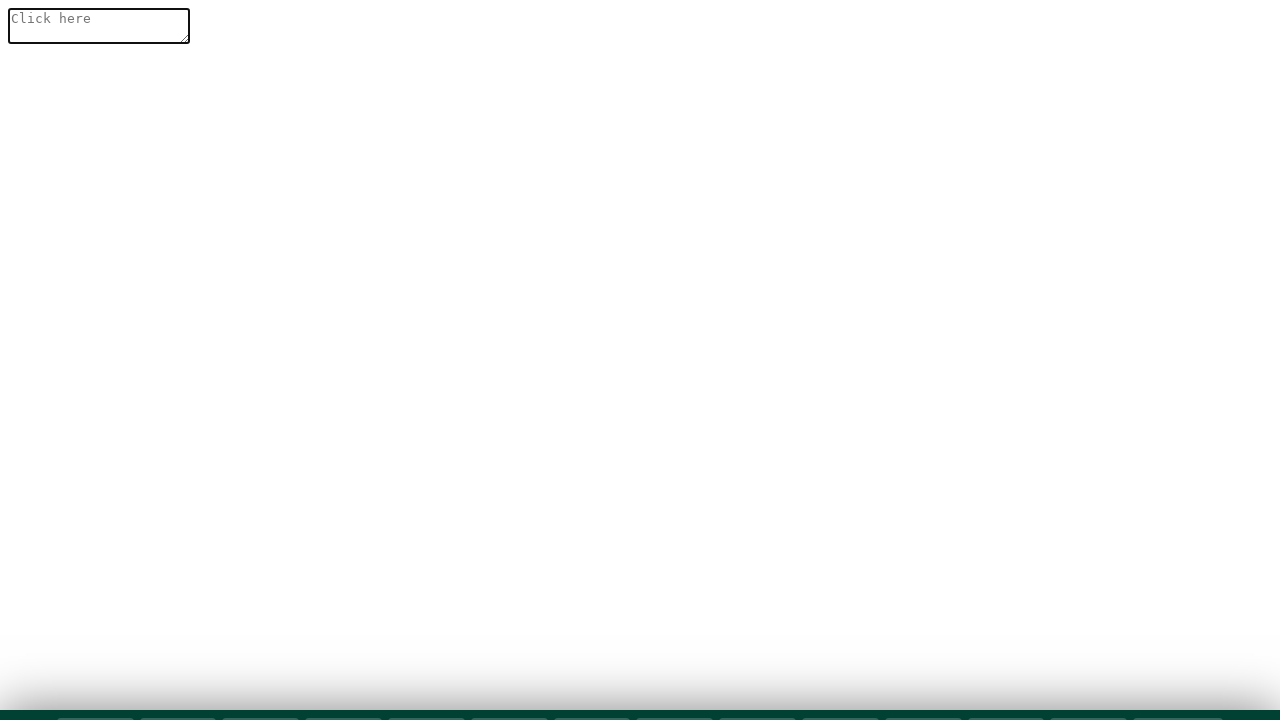

Switched keyboard language to Russian at (825, 690) on .keyboard__key:has-text('en'), .keyboard__key:has-text('ru'), .language-toggle
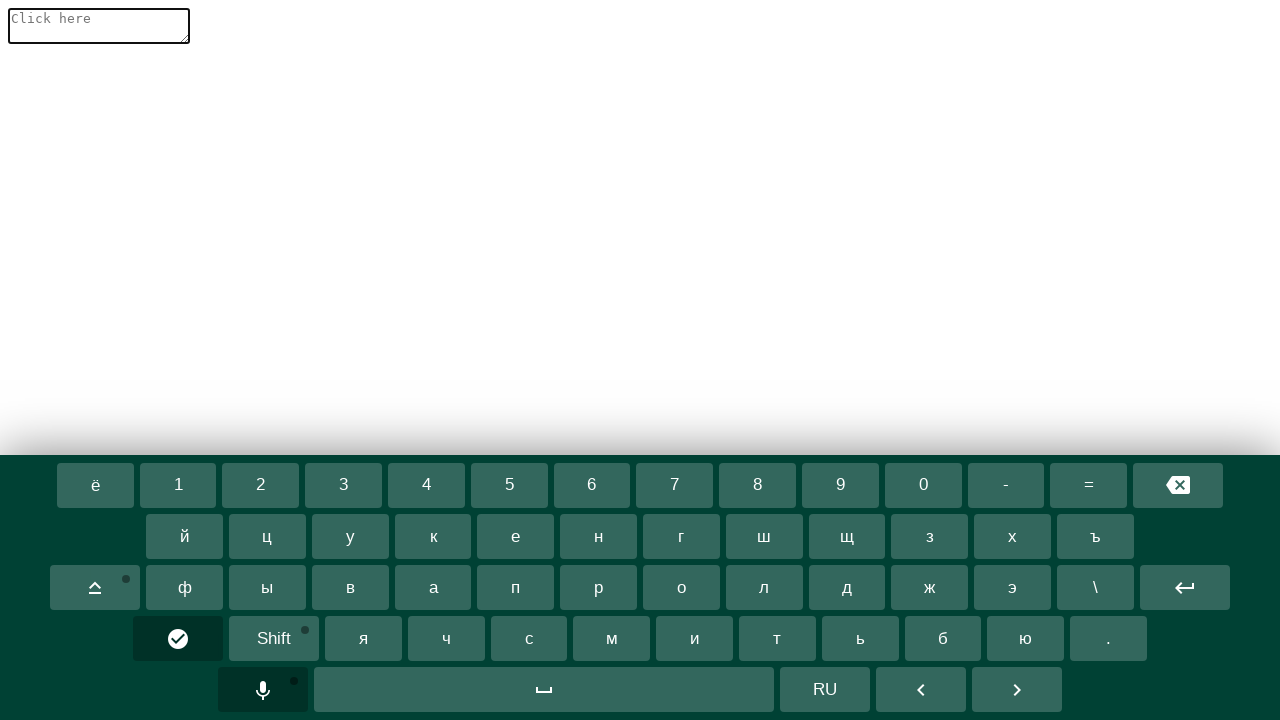

Typed Russian text without Shift key into the textarea on .use-keyboard-input
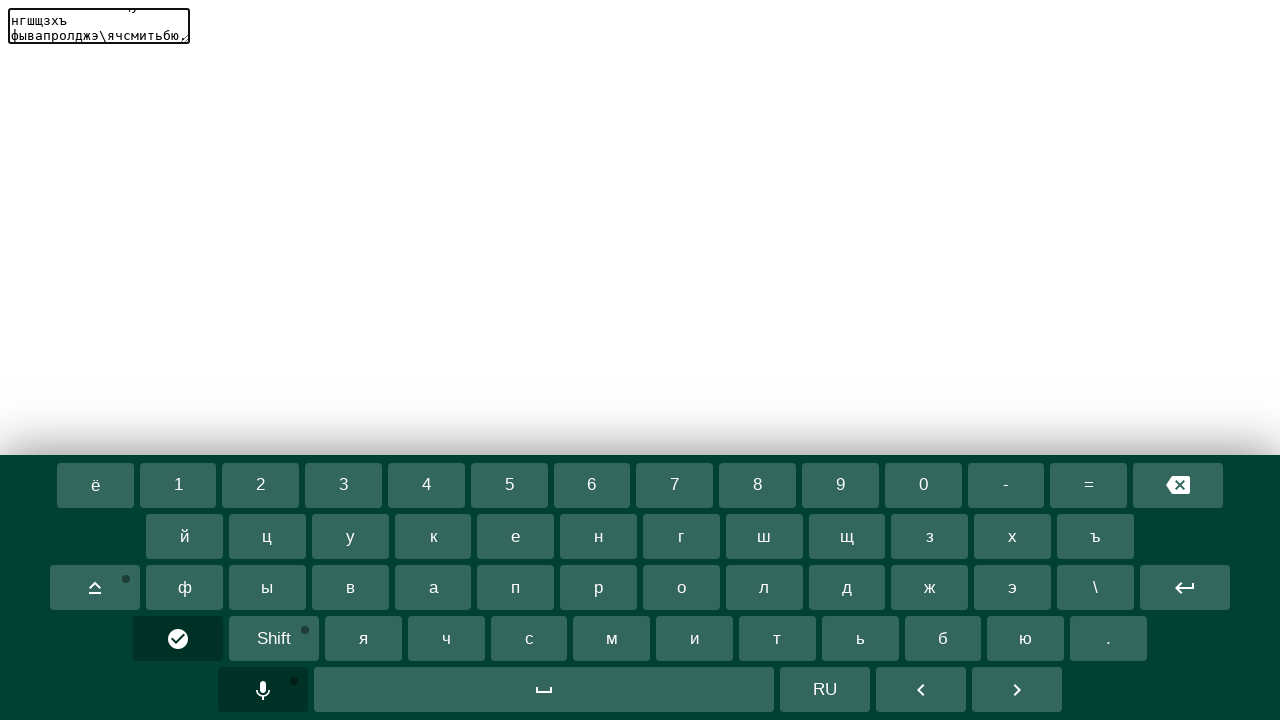

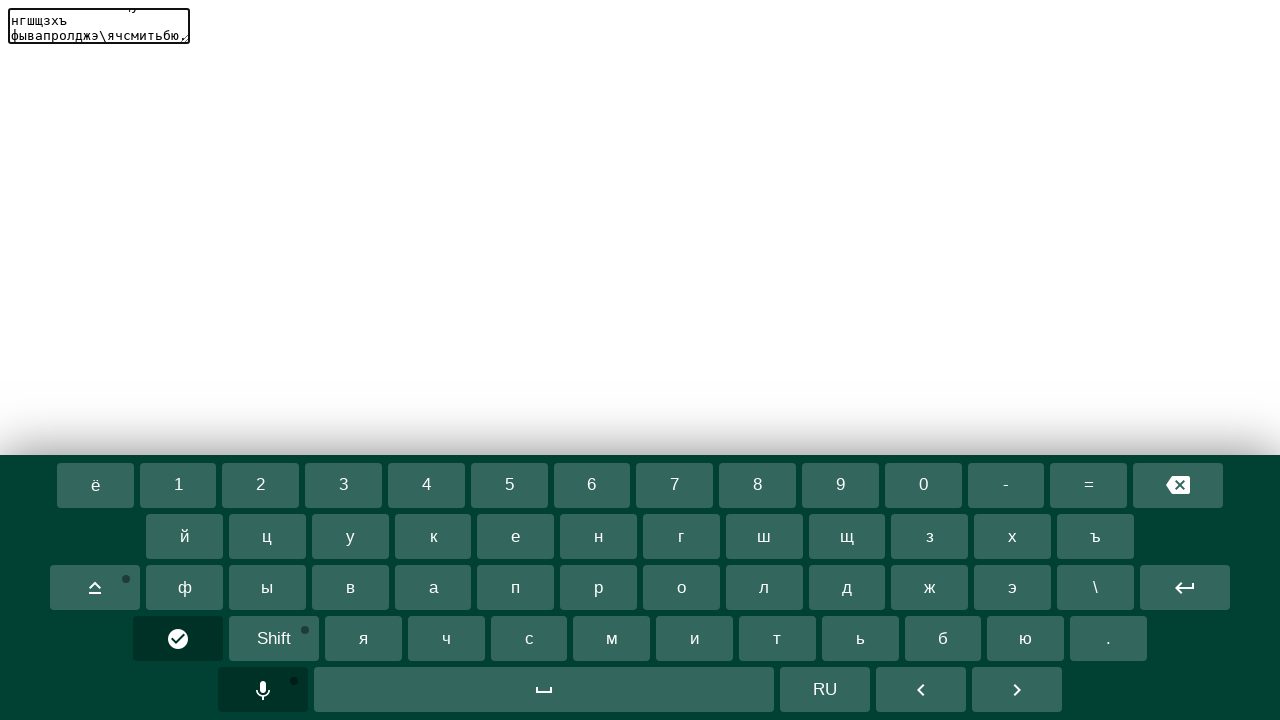